Navigates to the Add/Remove Elements page by clicking the corresponding link

Starting URL: https://the-internet.herokuapp.com/

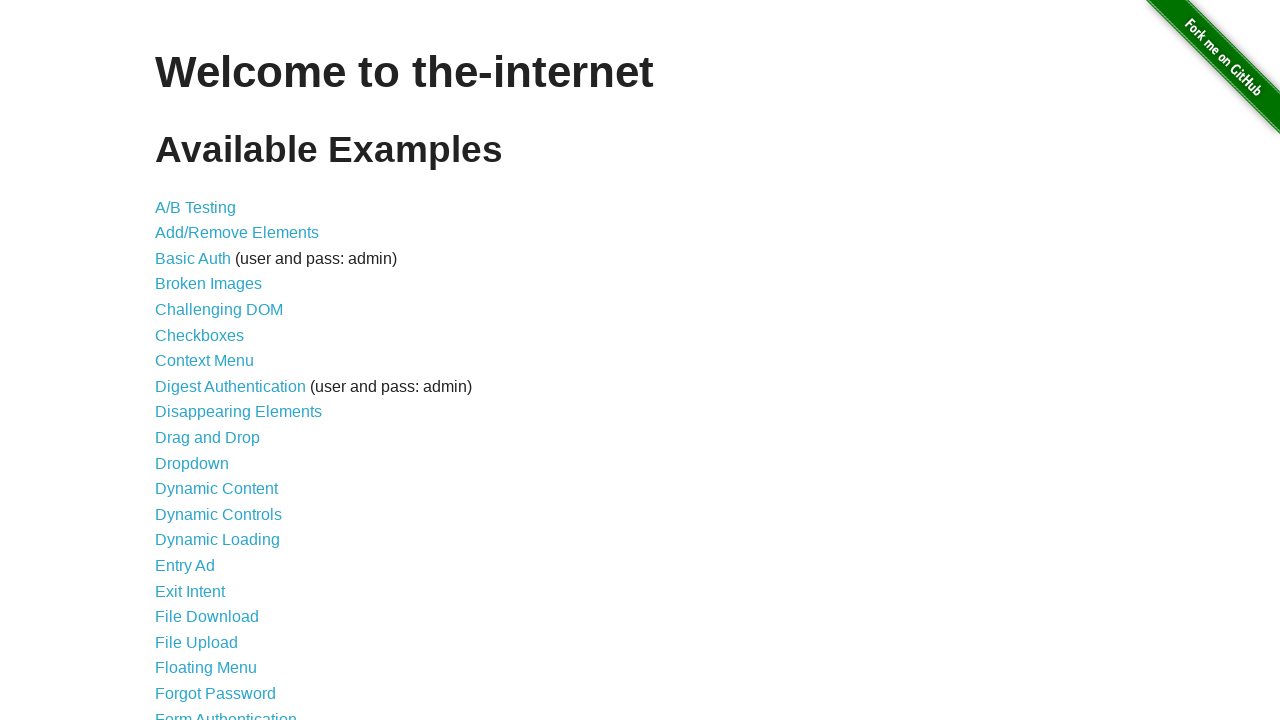

Navigated to the-internet.herokuapp.com homepage
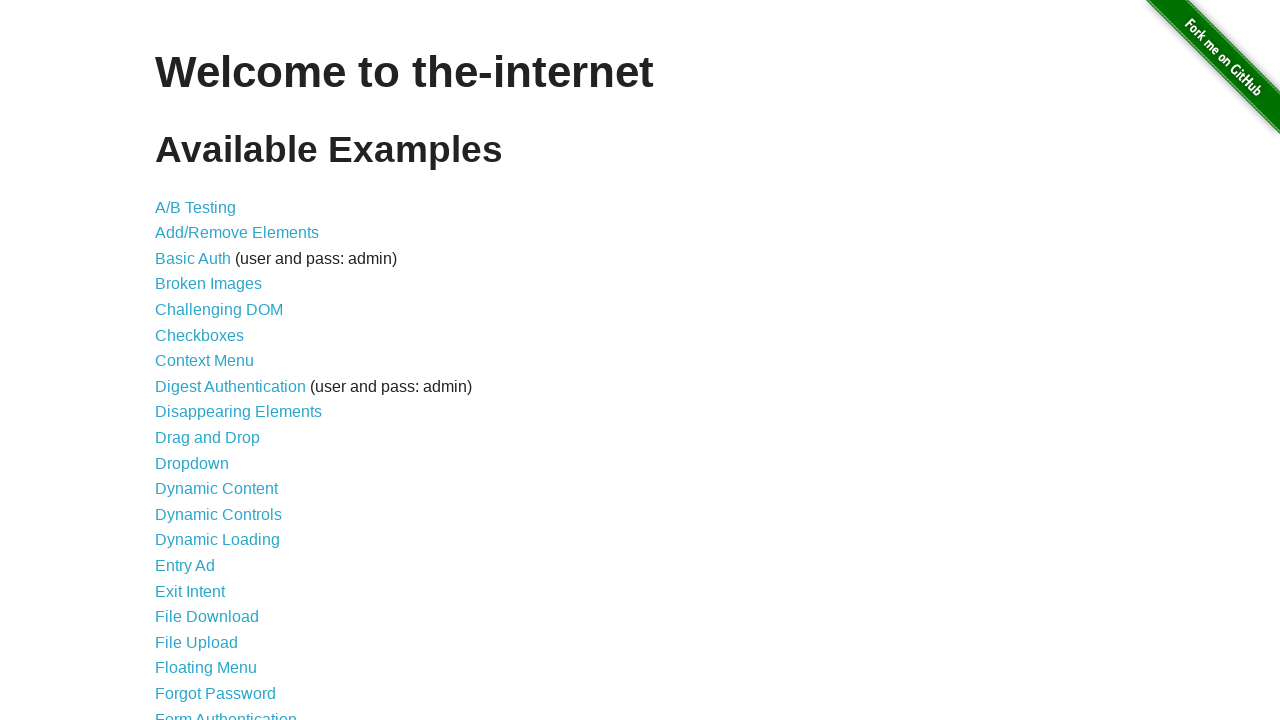

Clicked the Add/Remove Elements link at (237, 233) on a[href='/add_remove_elements/']
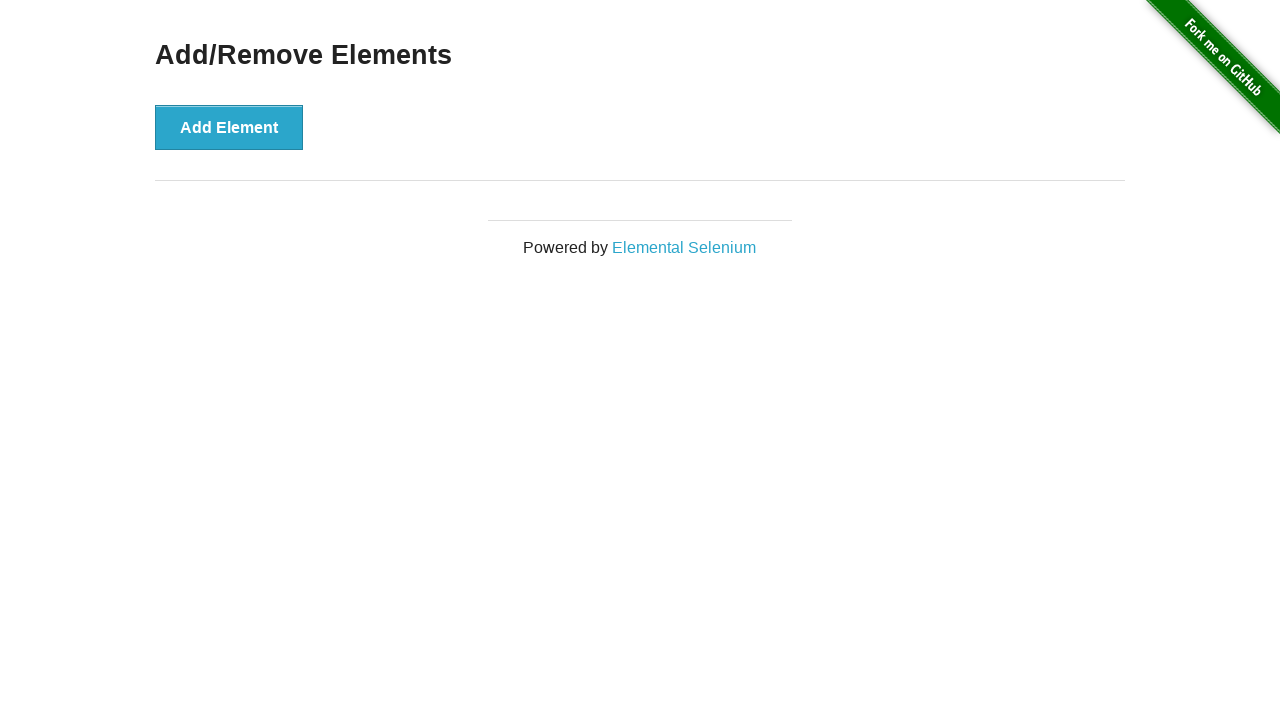

Verified Add/Remove Elements page header loaded
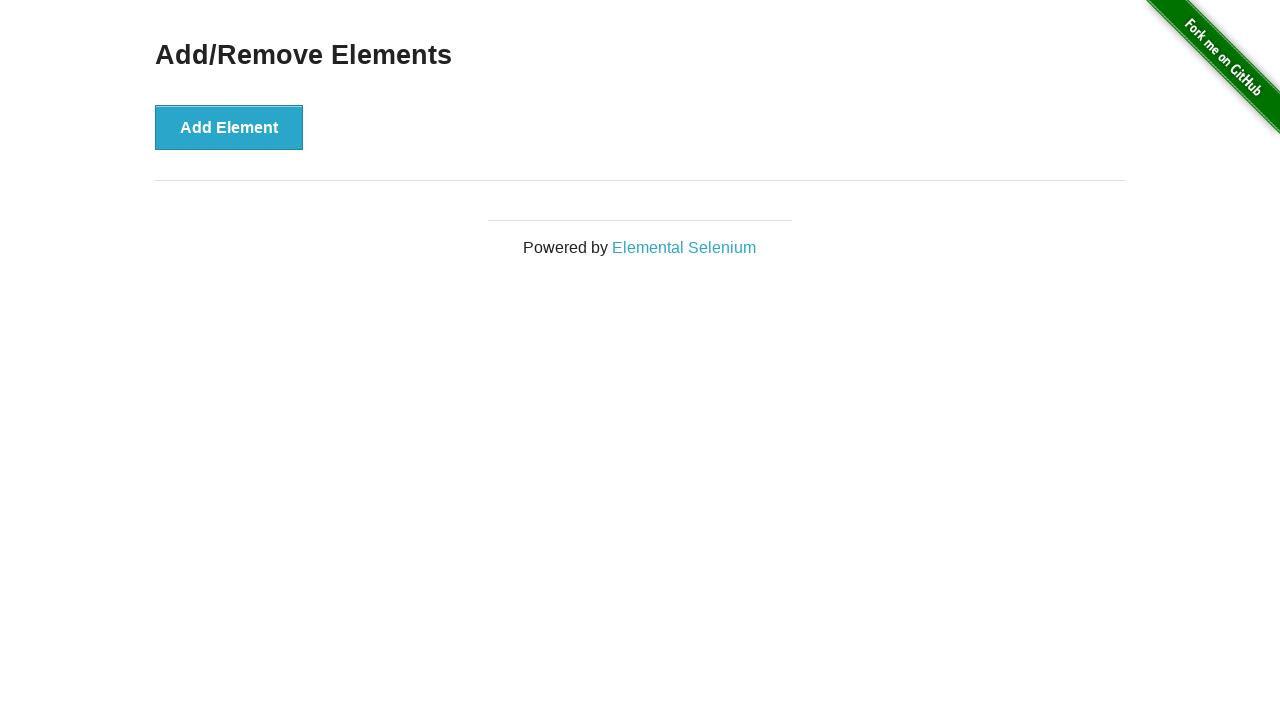

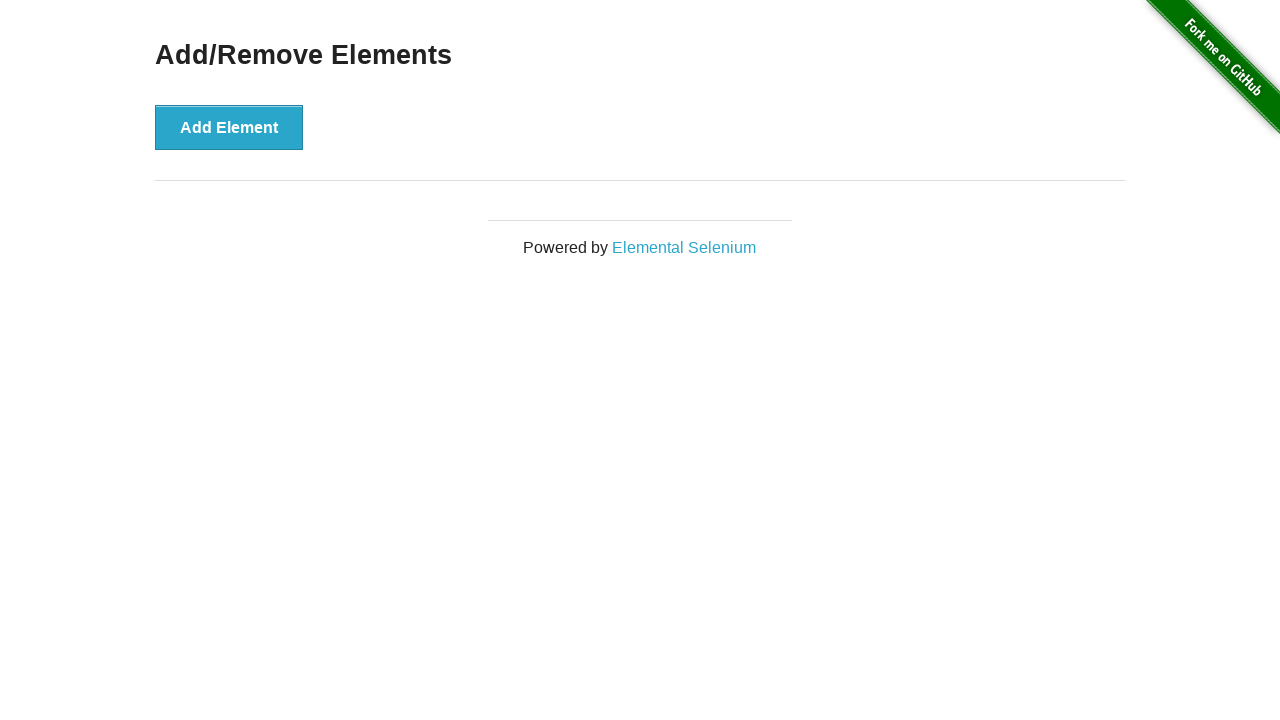